Tests form interaction by extracting an attribute value from an image, calculating a result using a mathematical formula, filling an answer field, selecting checkbox and radio options, and submitting the form.

Starting URL: http://suninjuly.github.io/get_attribute.html

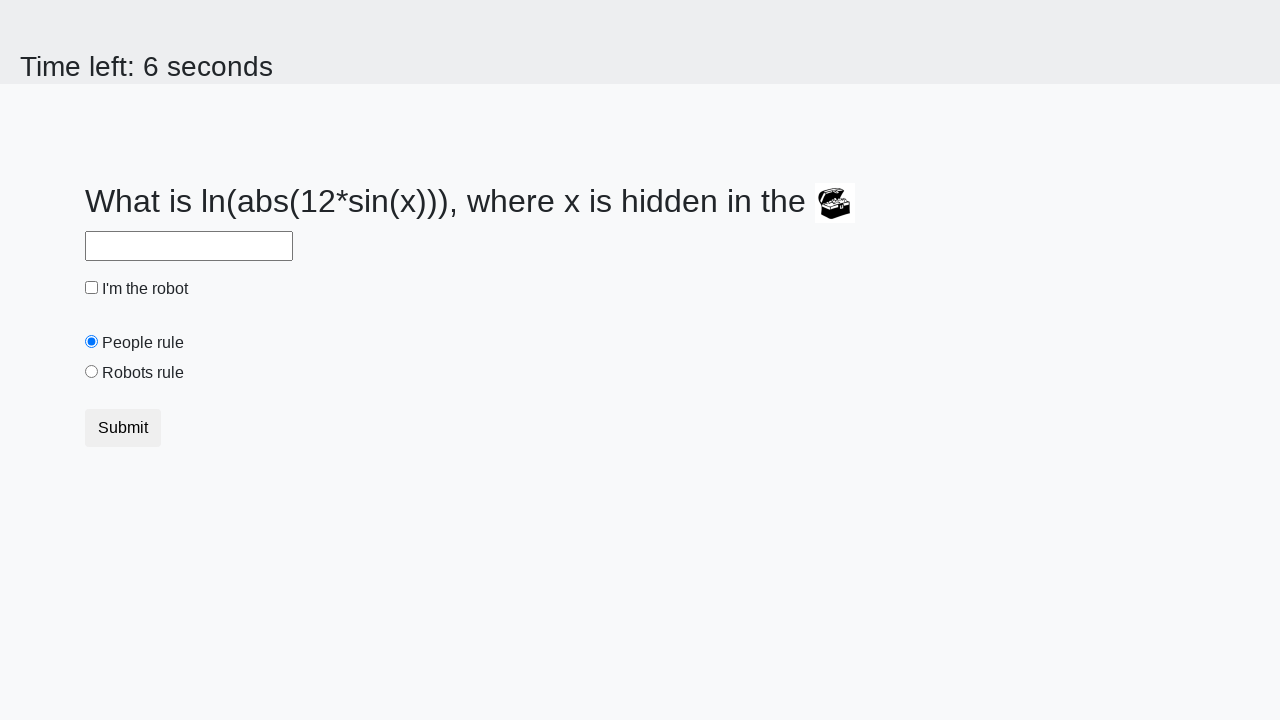

Located image element
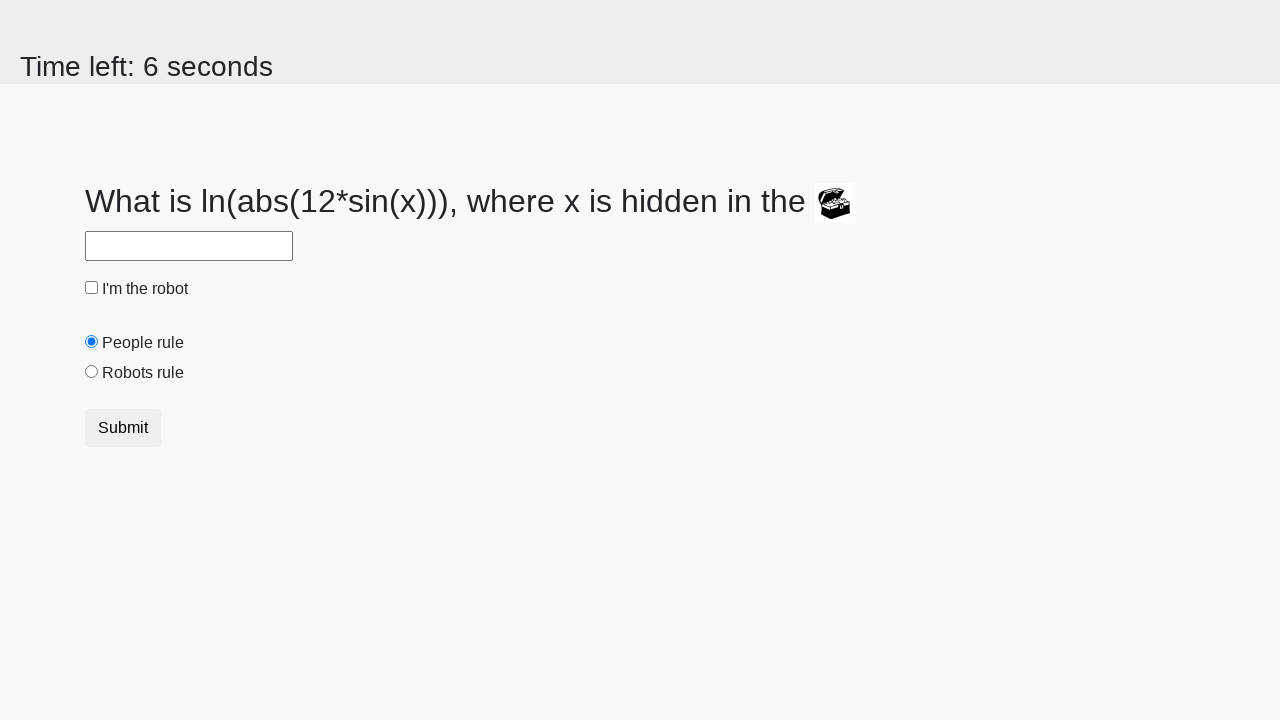

Extracted valuex attribute from image: 787
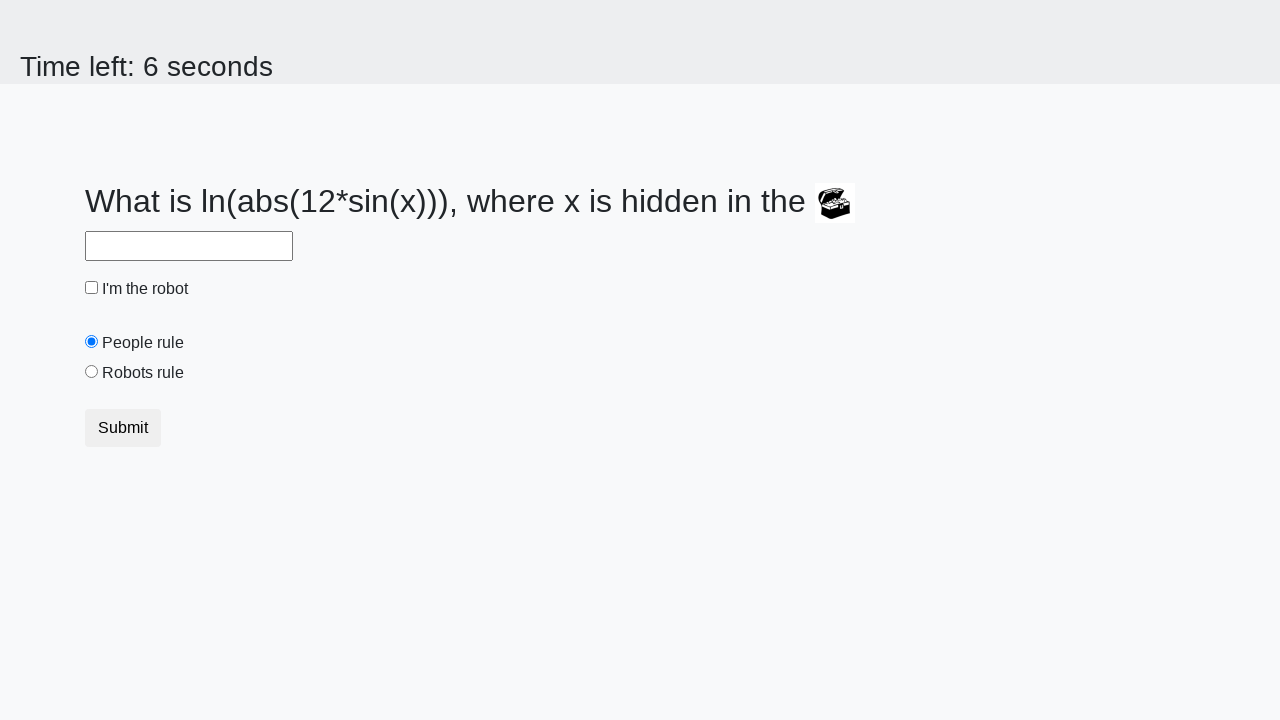

Calculated answer using mathematical formula: 2.4844248230477737
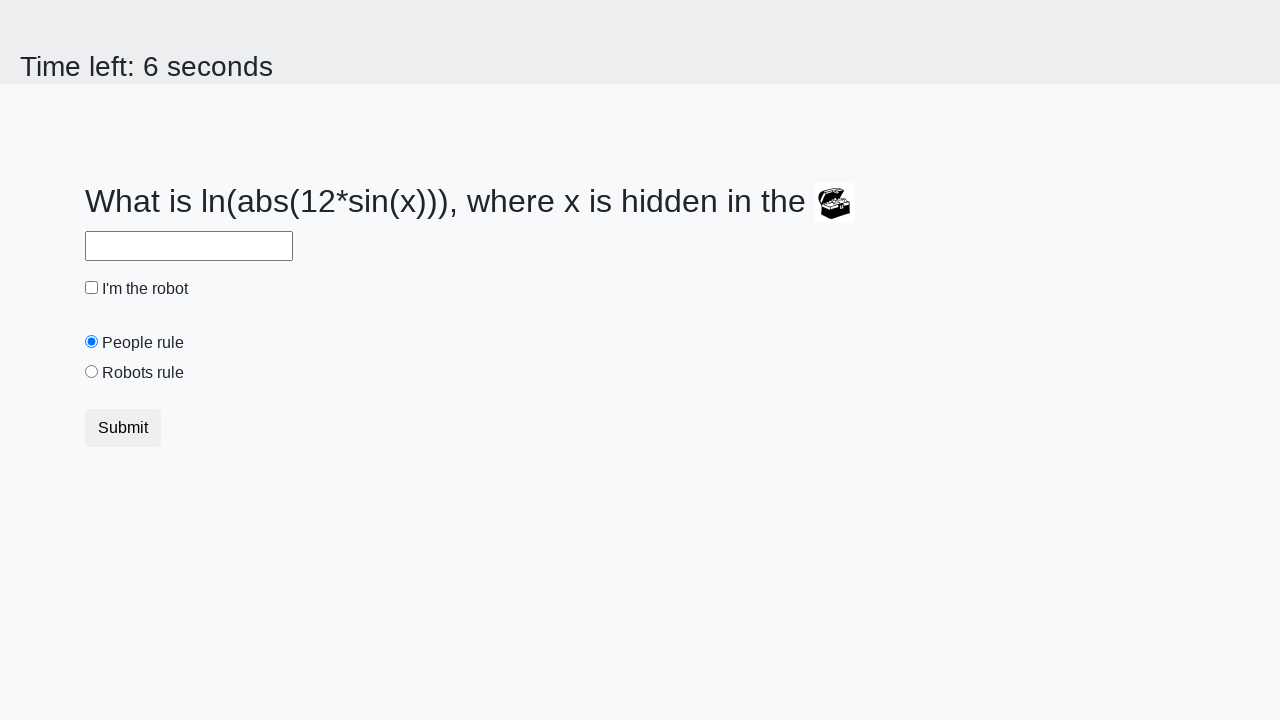

Filled answer field with calculated value: 2.4844248230477737 on #answer
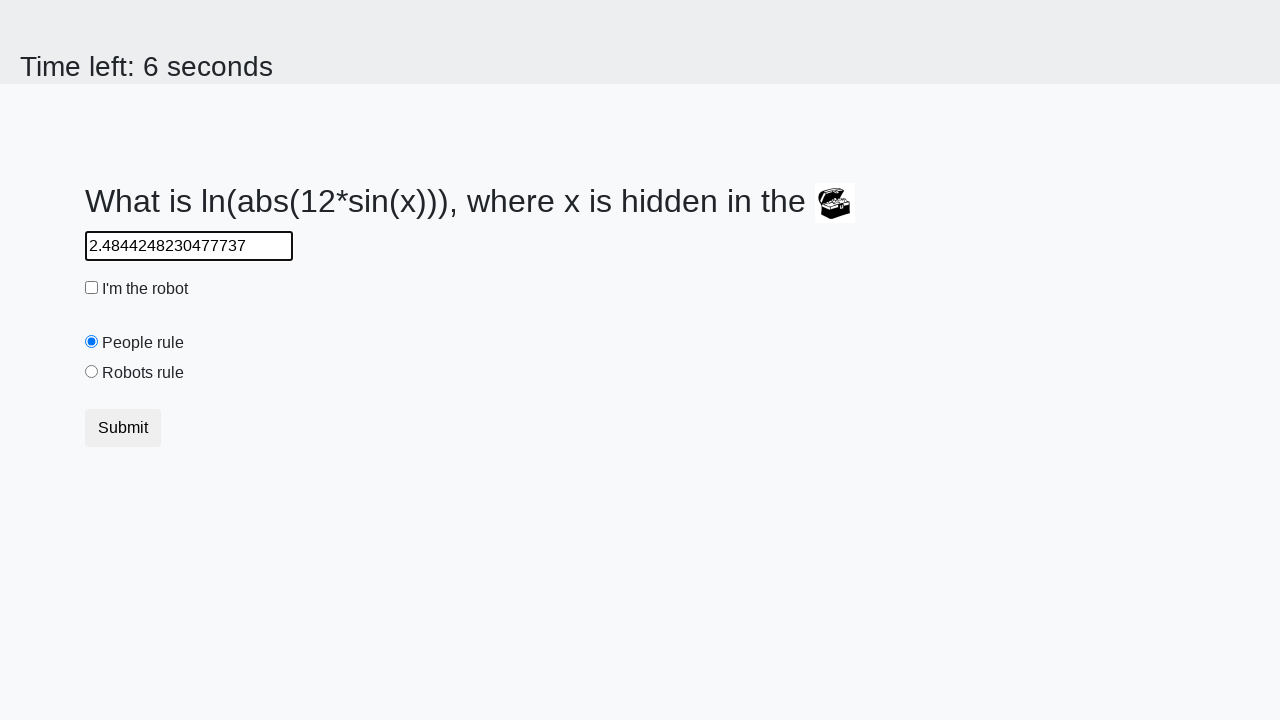

Clicked robot checkbox at (92, 288) on #robotCheckbox
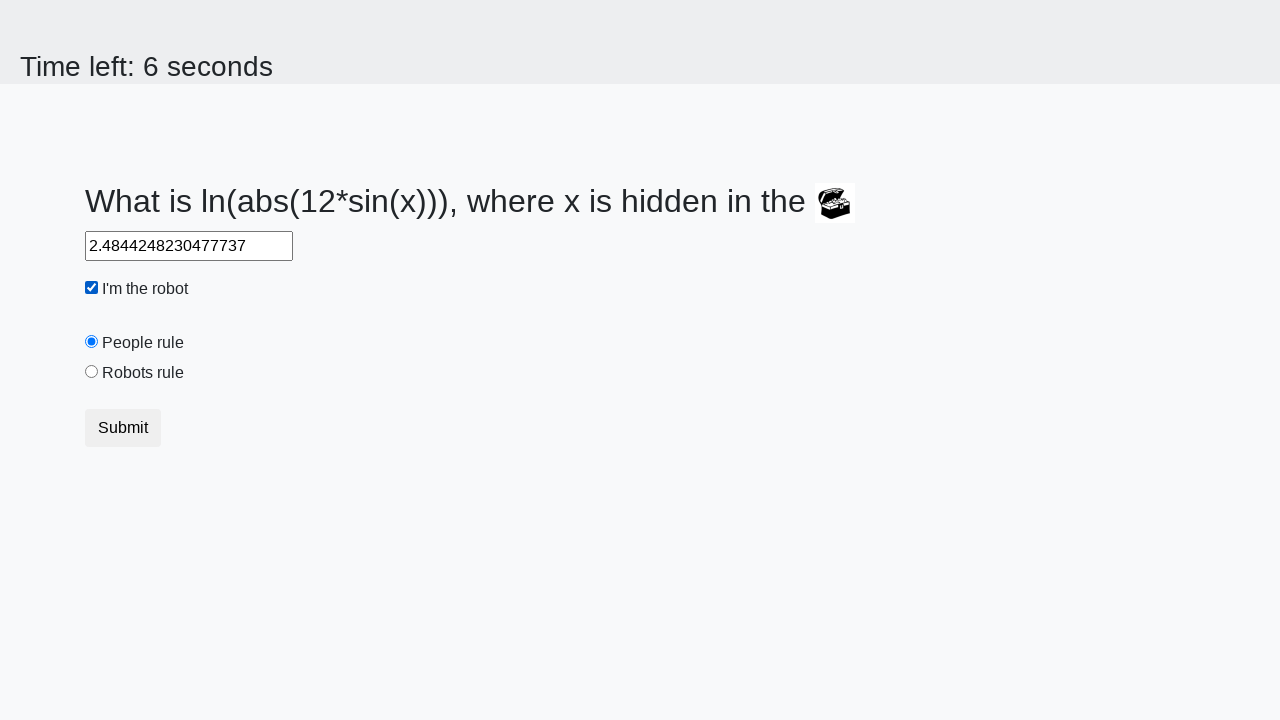

Clicked robots rule radio button at (92, 372) on #robotsRule
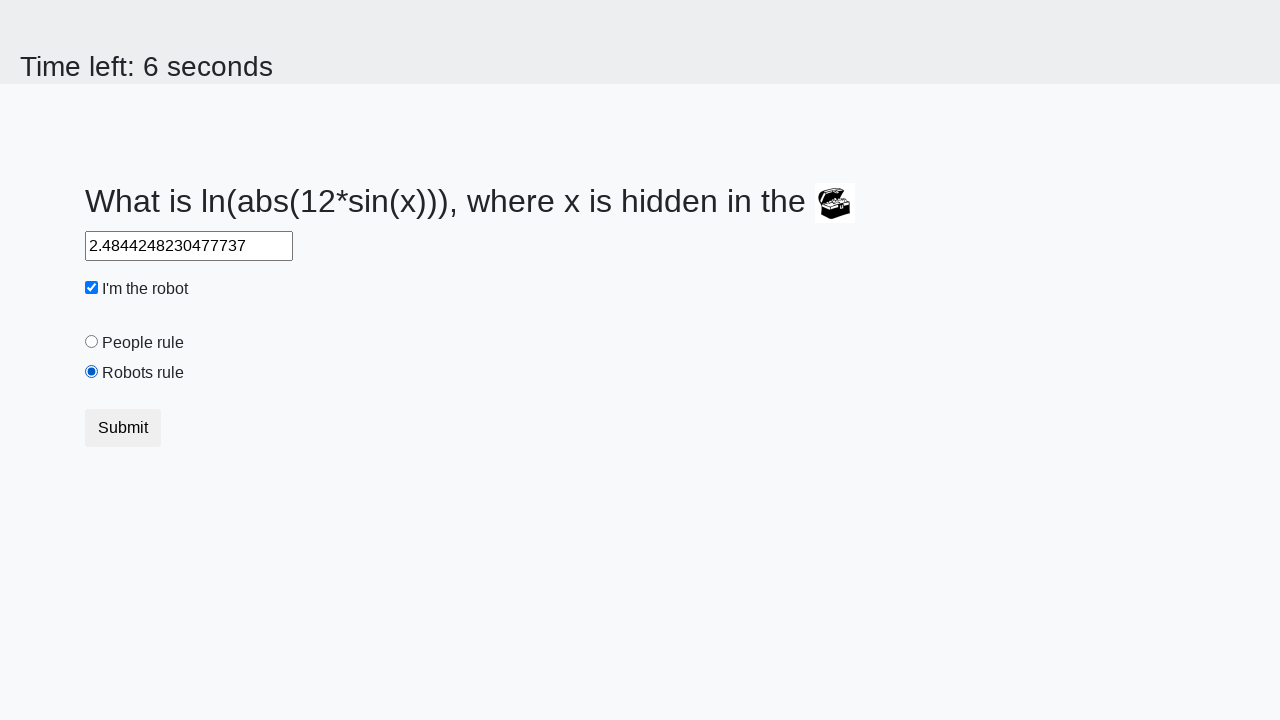

Clicked submit button to submit form at (123, 428) on button
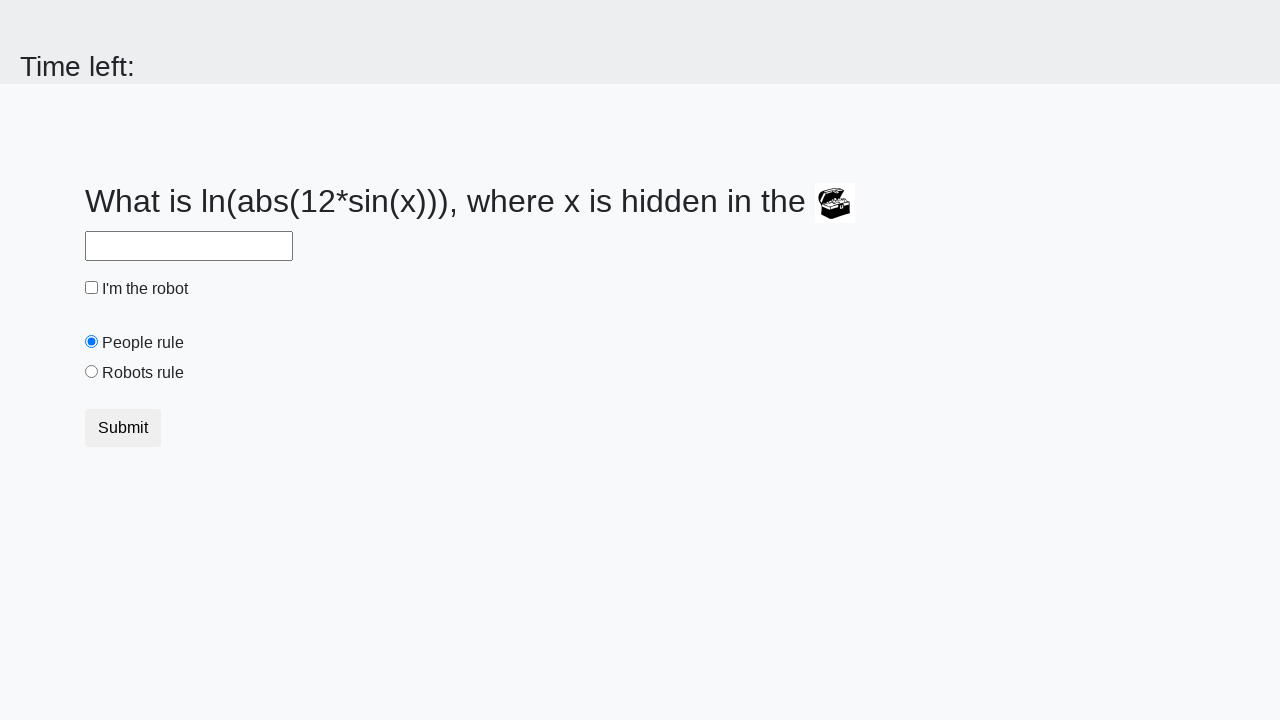

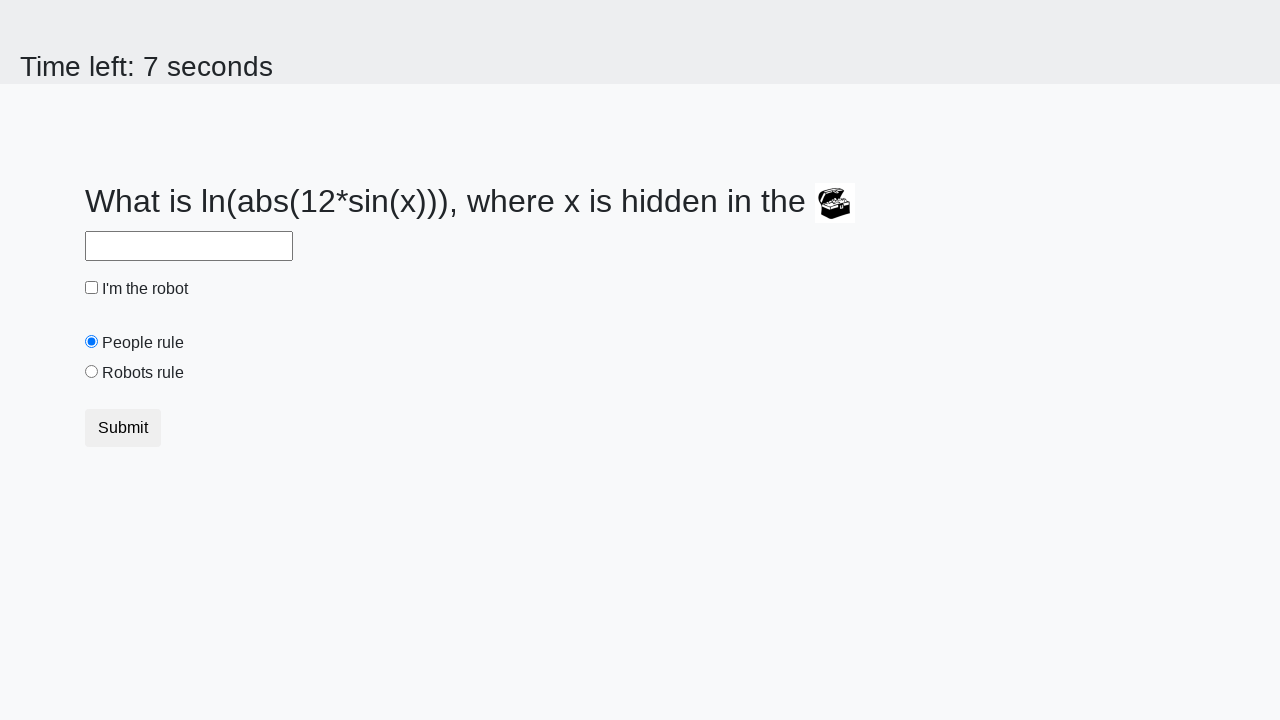